Tests validation errors when submitting an empty registration form and verifies all error messages

Starting URL: https://lm.skillbox.cc/qa_tester/module06/register/

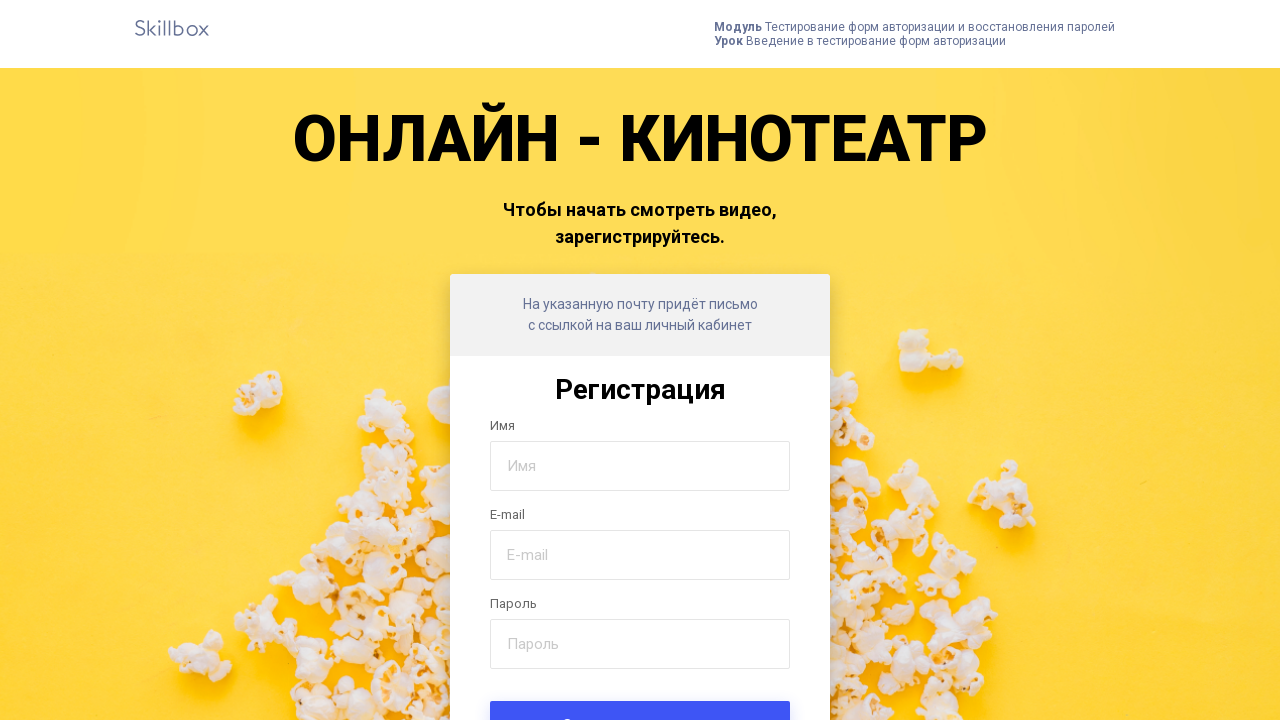

Clicked submit button without filling any fields at (640, 696) on .form-submit
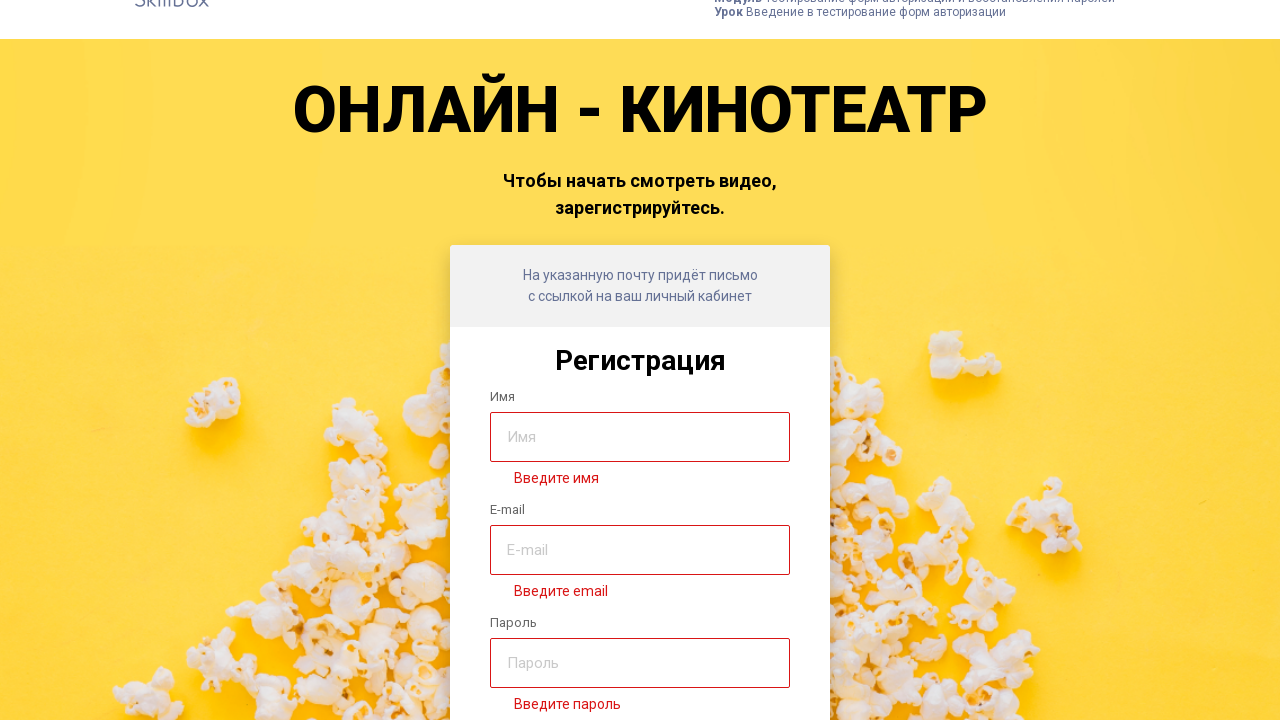

Waited for error messages to appear
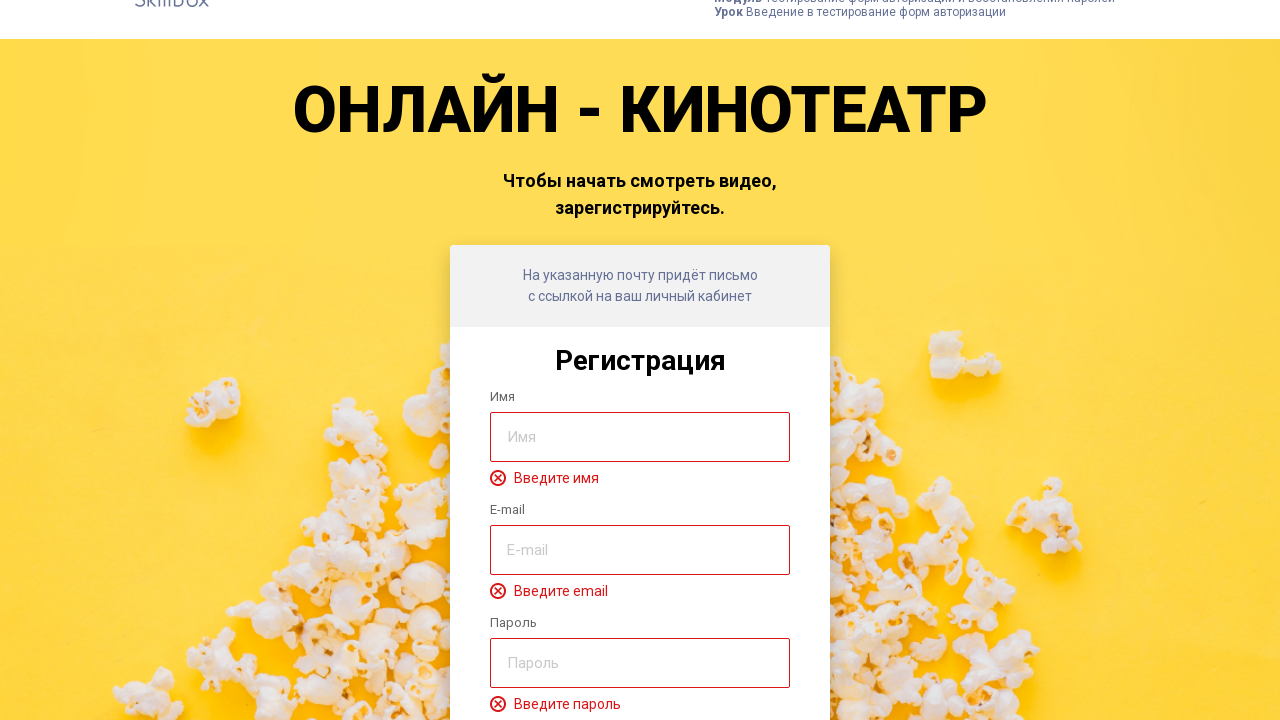

Retrieved all error messages from the form
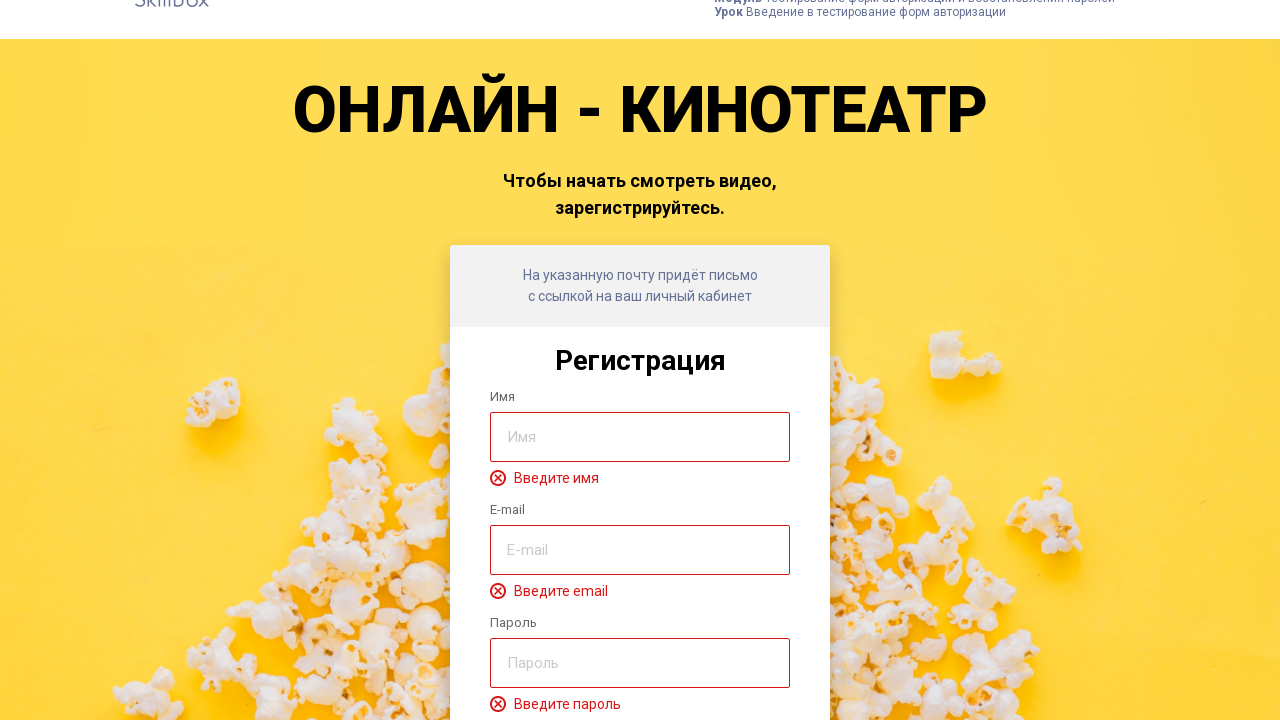

Verified error message for Name field: 'Введите имя'
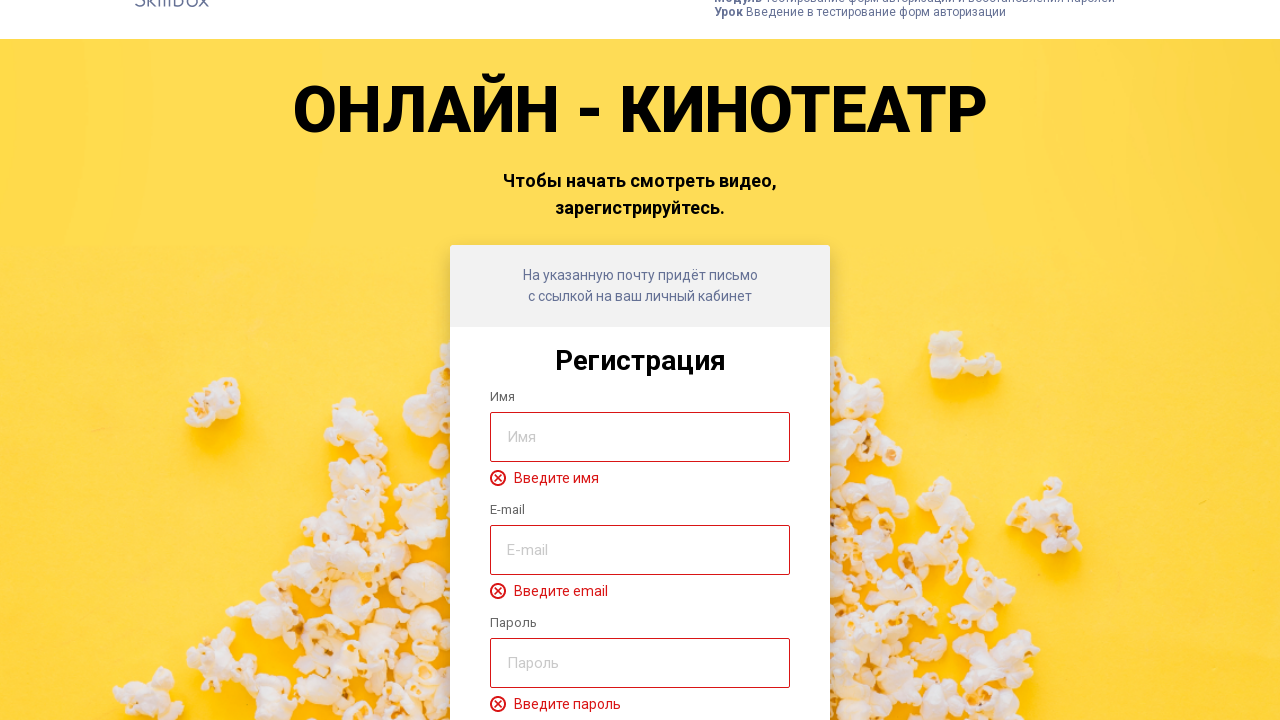

Verified error message for Email field: 'Введите email'
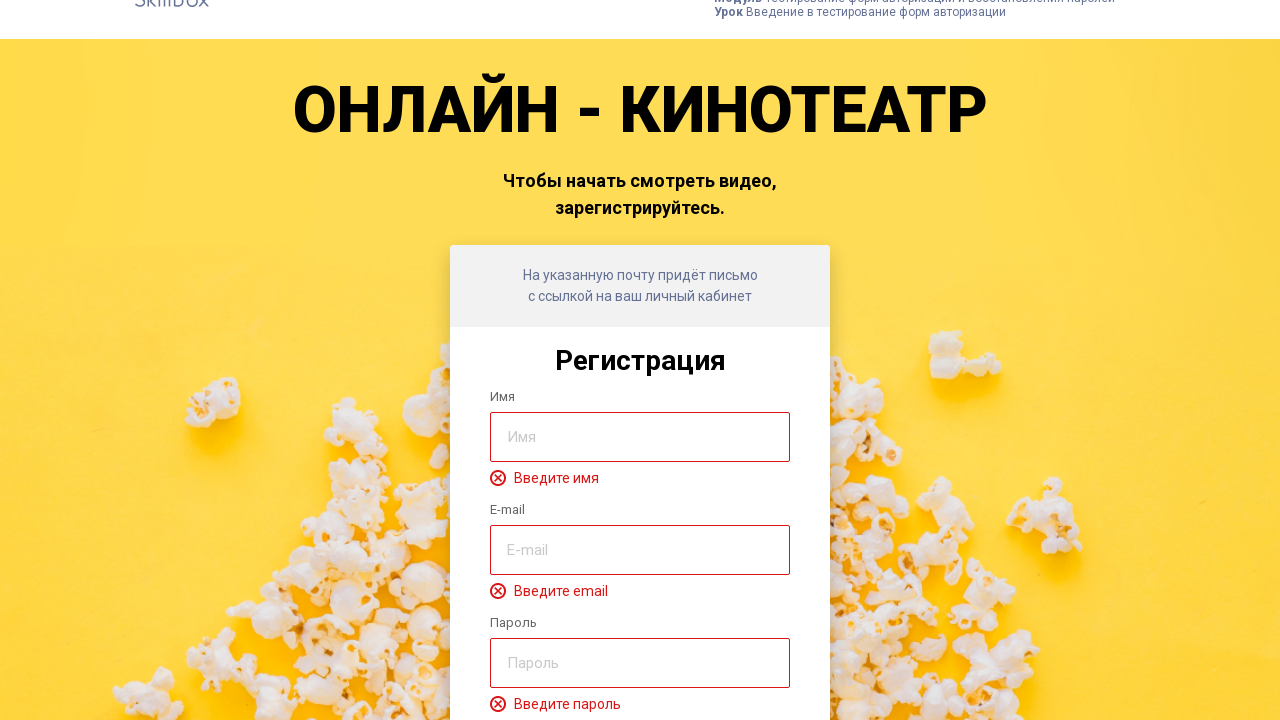

Verified error message for Password field: 'Введите пароль'
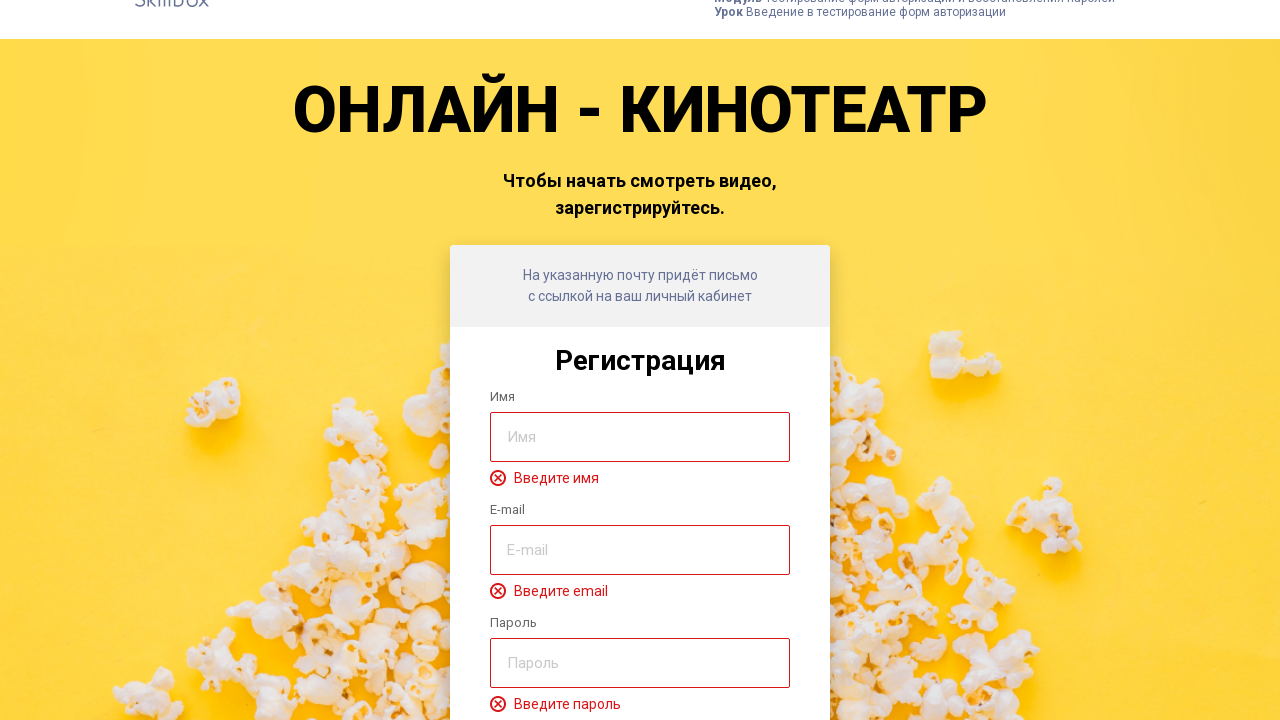

Verified error message under submit button: 'Некорректный email или пароль'
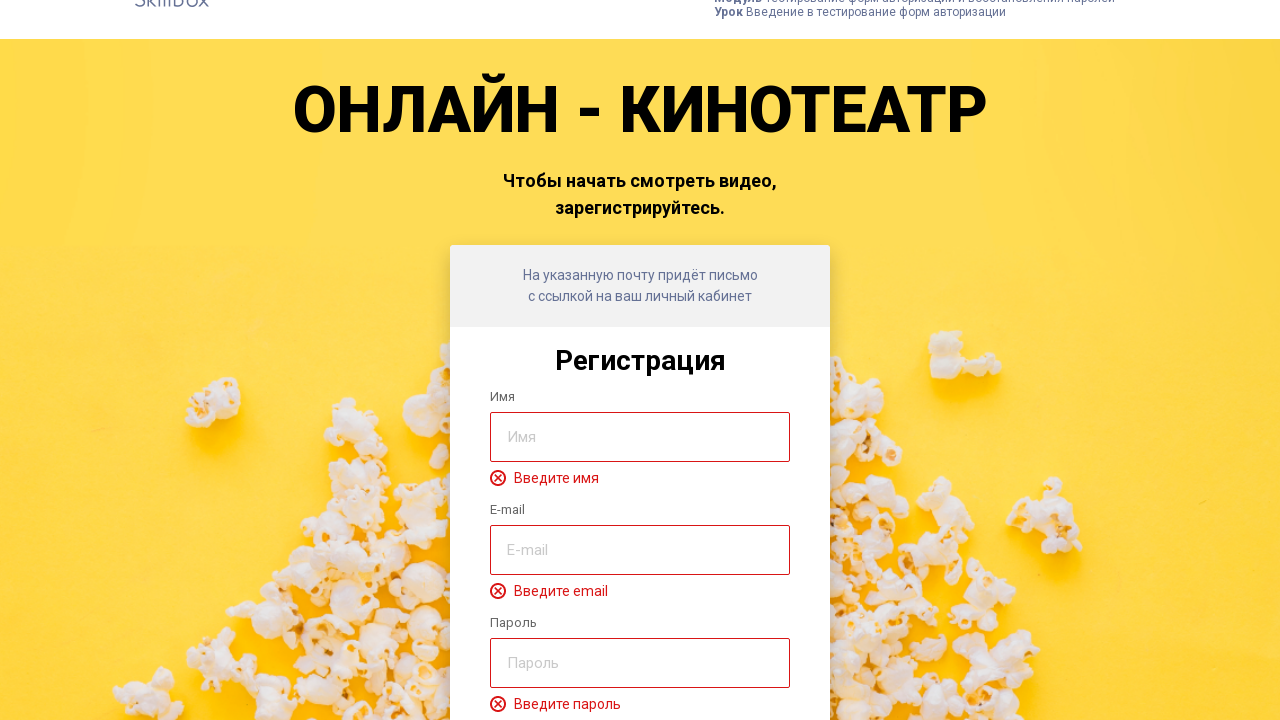

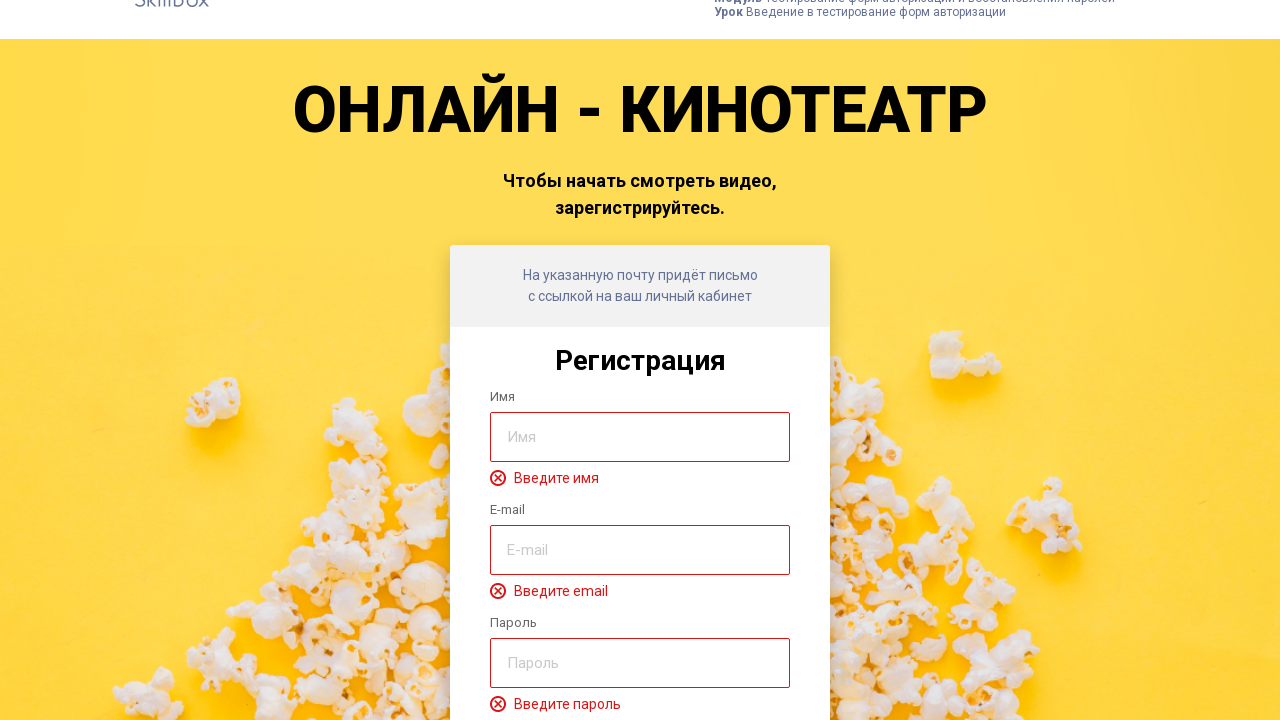